Tests Ctrl+click to select random non-contiguous elements

Starting URL: https://automationfc.github.io/jquery-selectable/

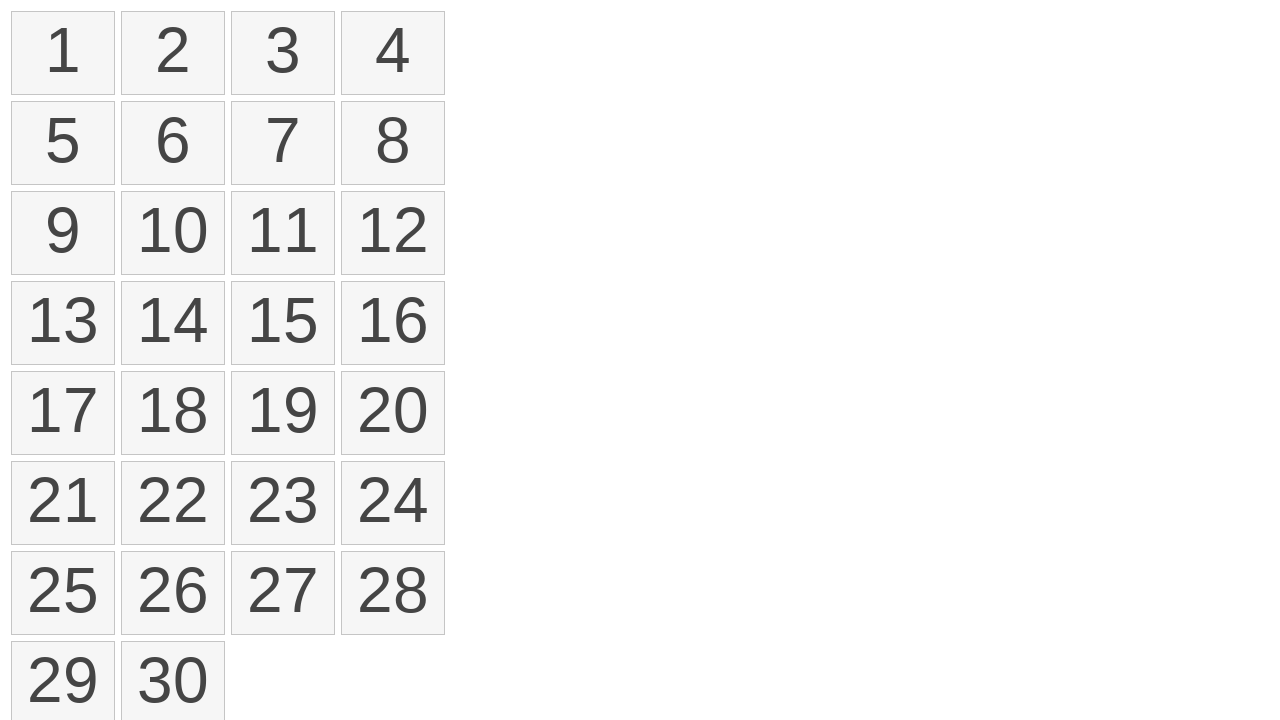

Located all selectable list items
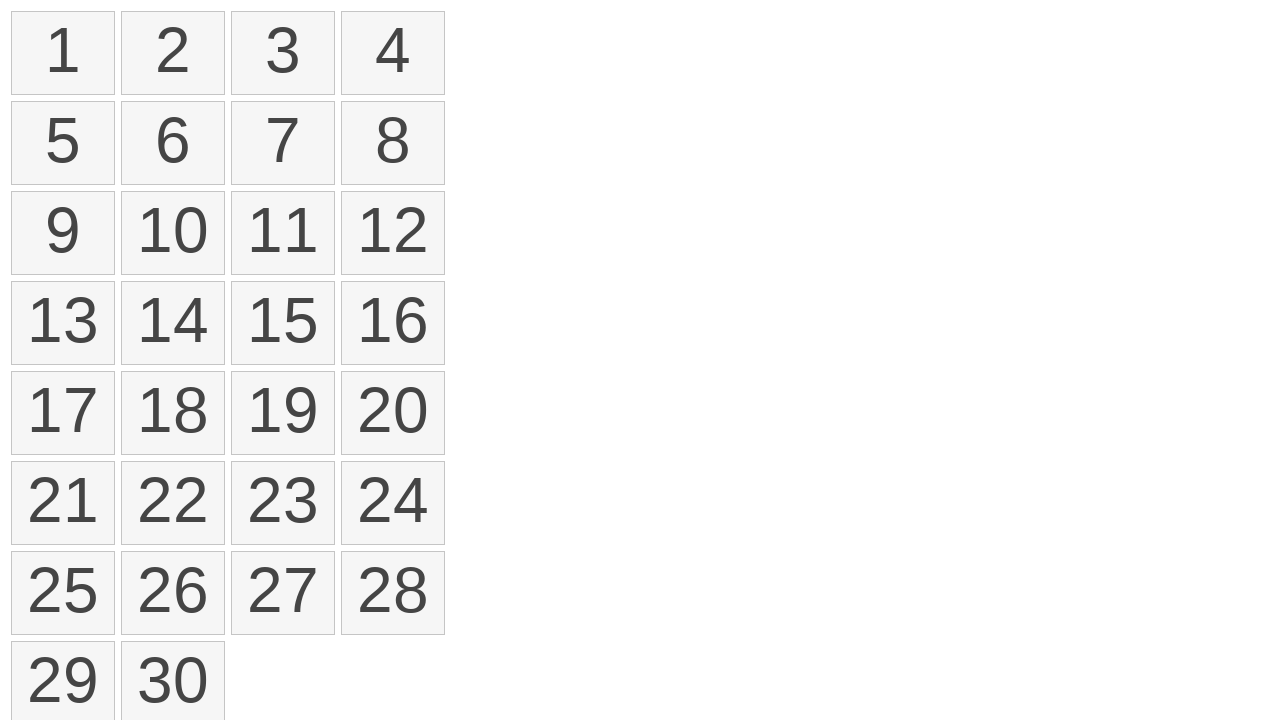

Pressed Control key down
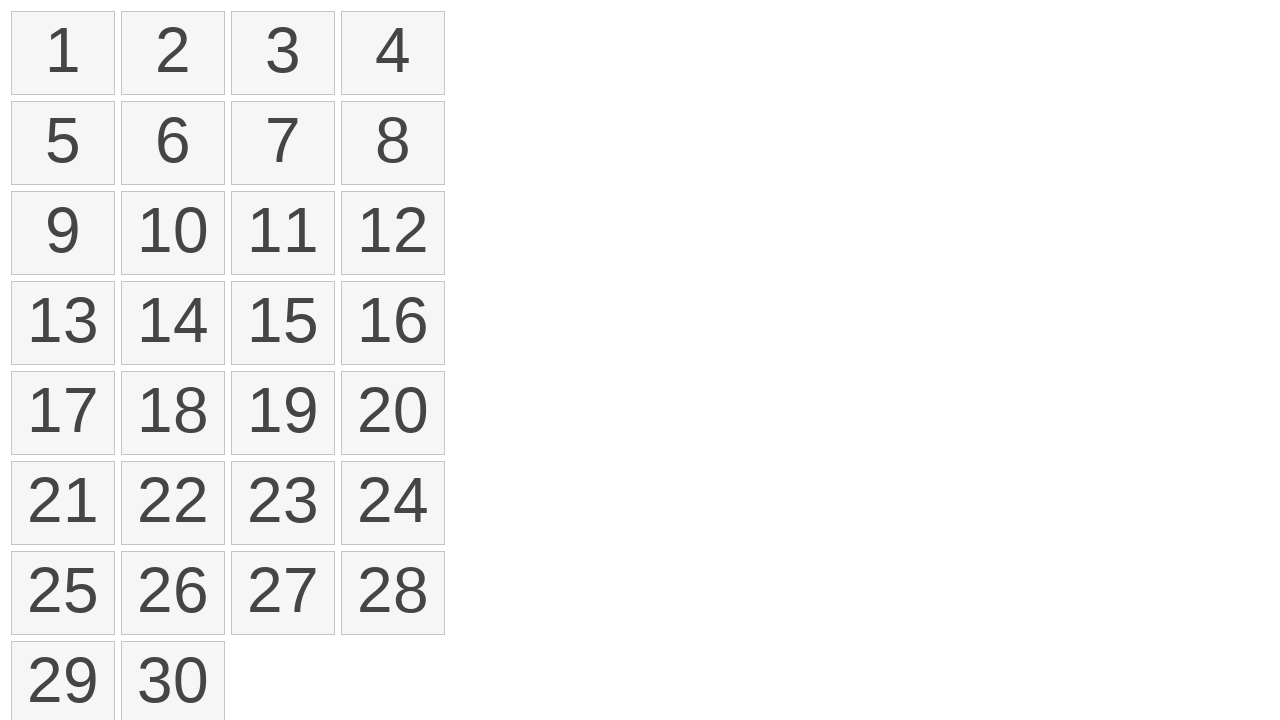

Ctrl+clicked first item (index 0) at (63, 53) on ol#selectable li >> nth=0
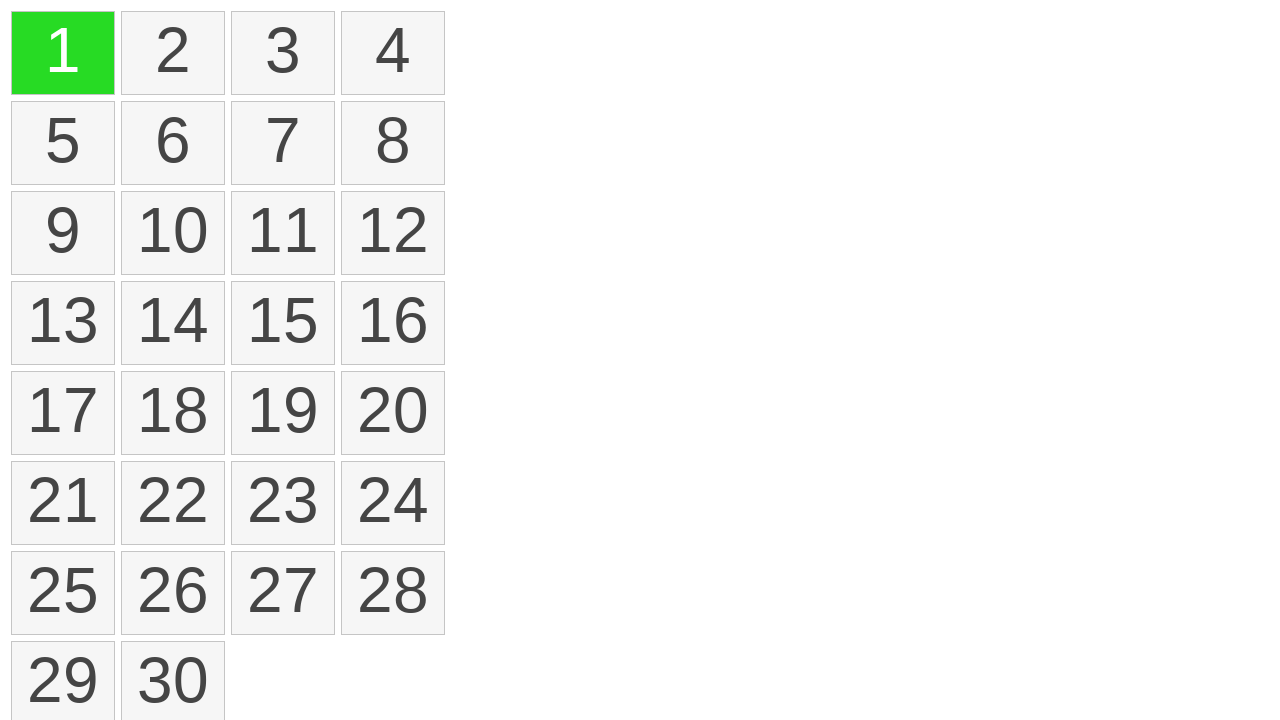

Ctrl+clicked third item (index 2) at (283, 53) on ol#selectable li >> nth=2
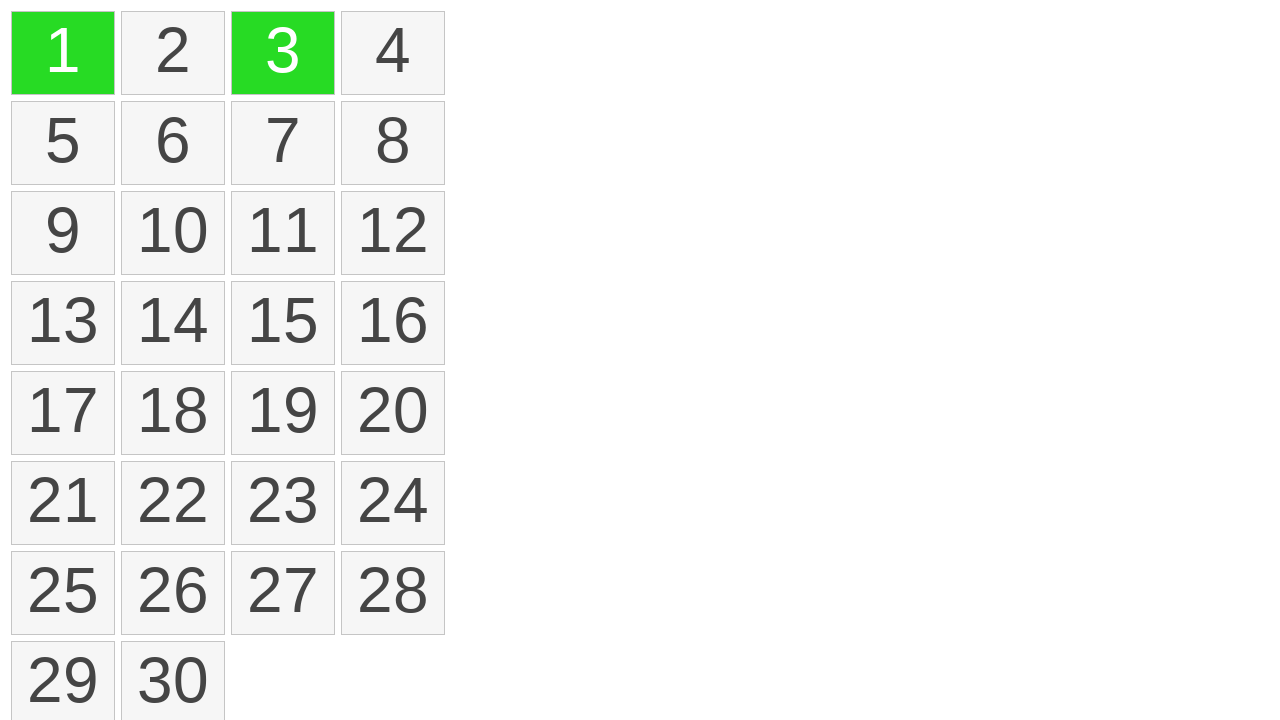

Ctrl+clicked sixth item (index 5) at (173, 143) on ol#selectable li >> nth=5
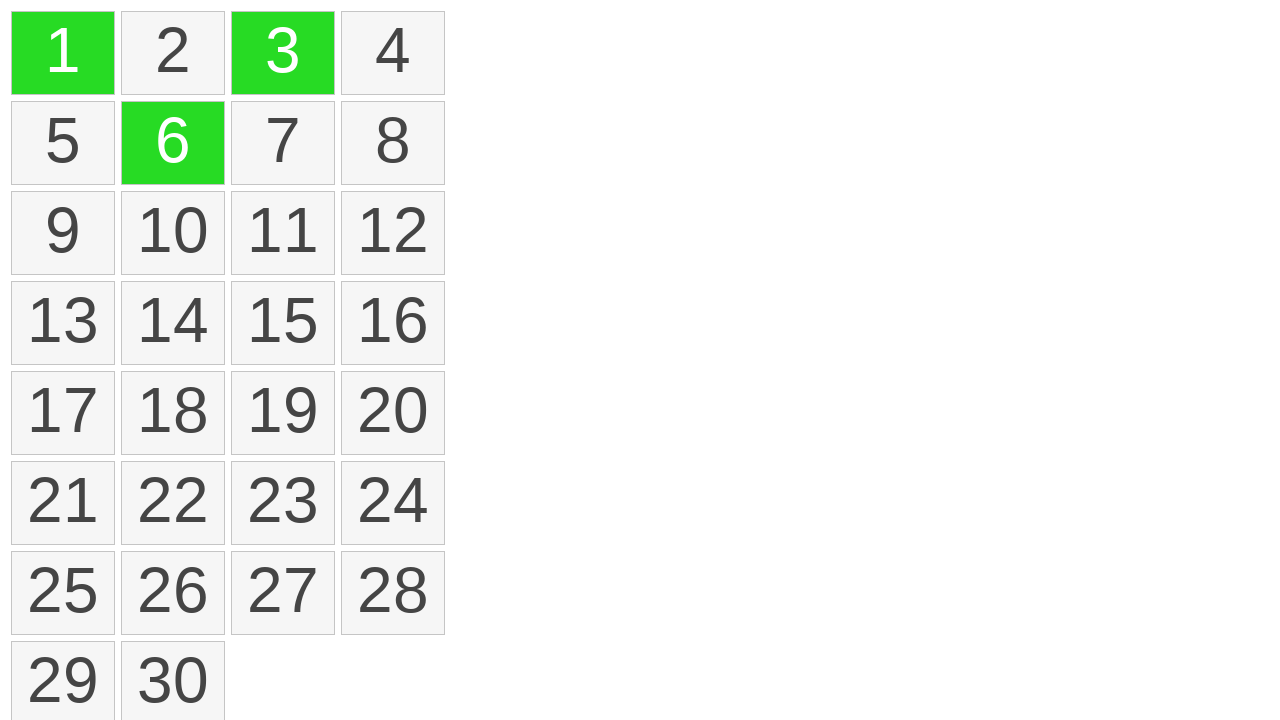

Ctrl+clicked eleventh item (index 10) at (283, 233) on ol#selectable li >> nth=10
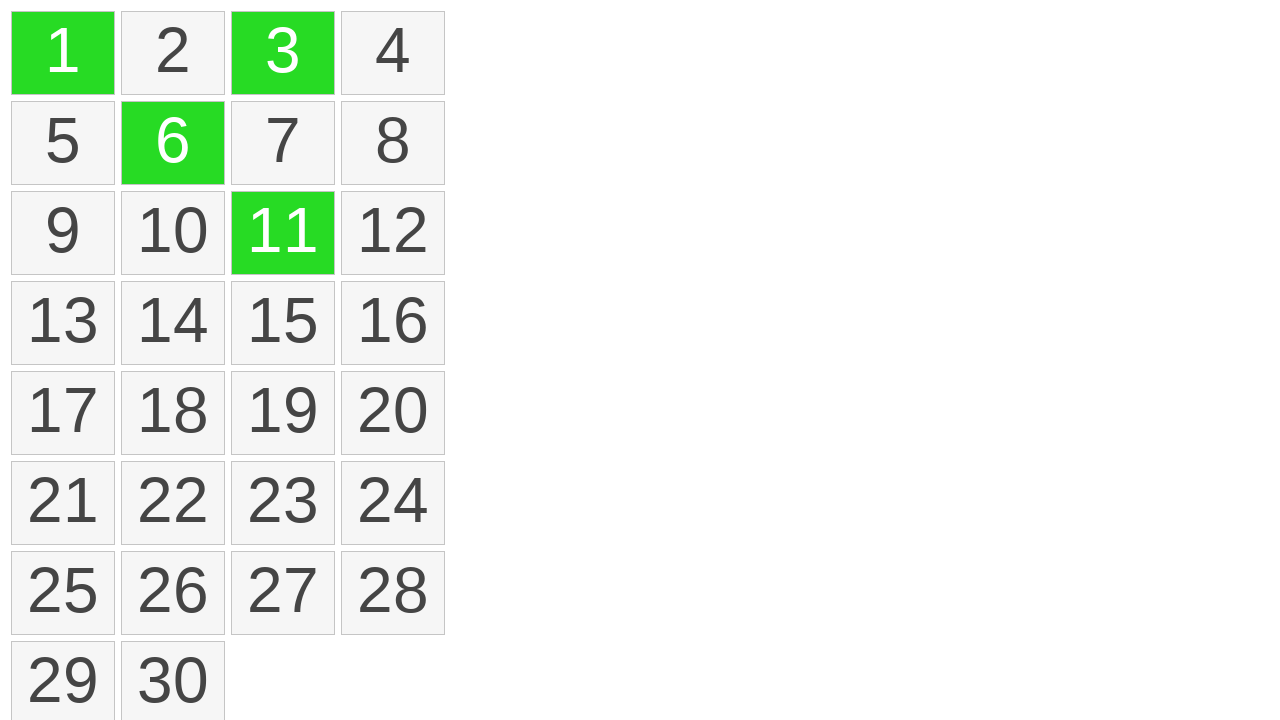

Released Control key
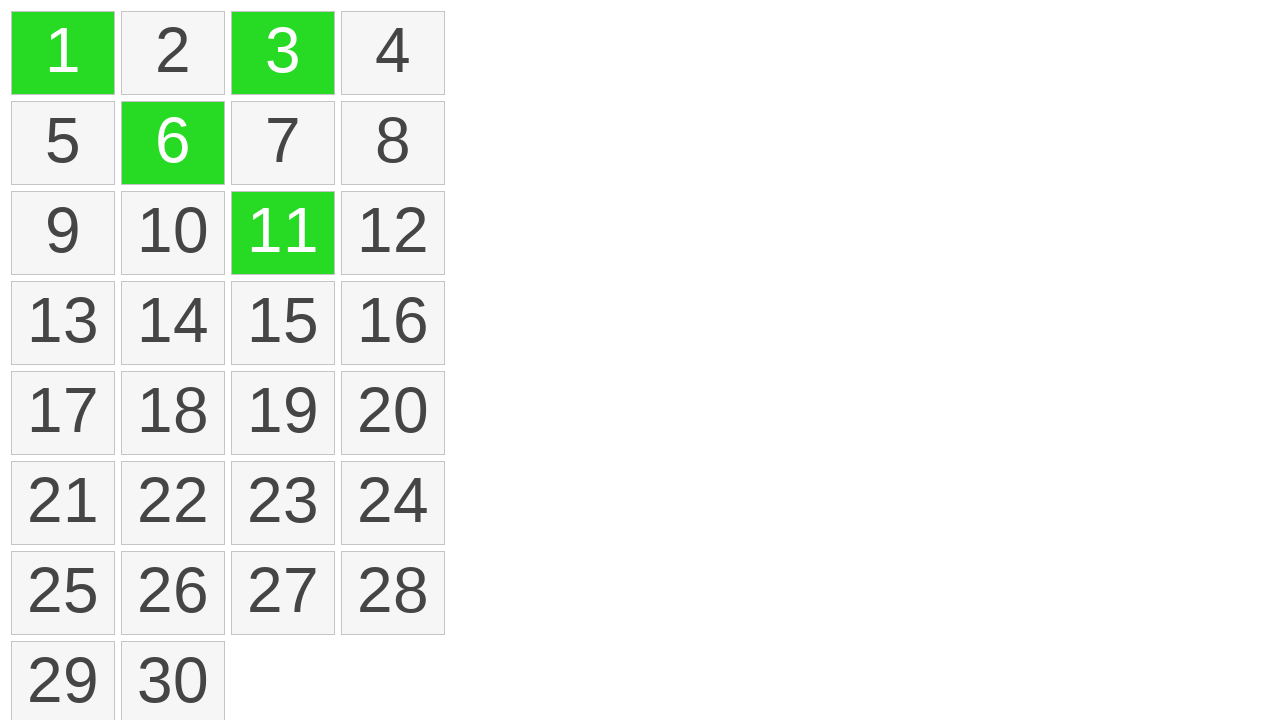

Located all selected items with ui-selected class
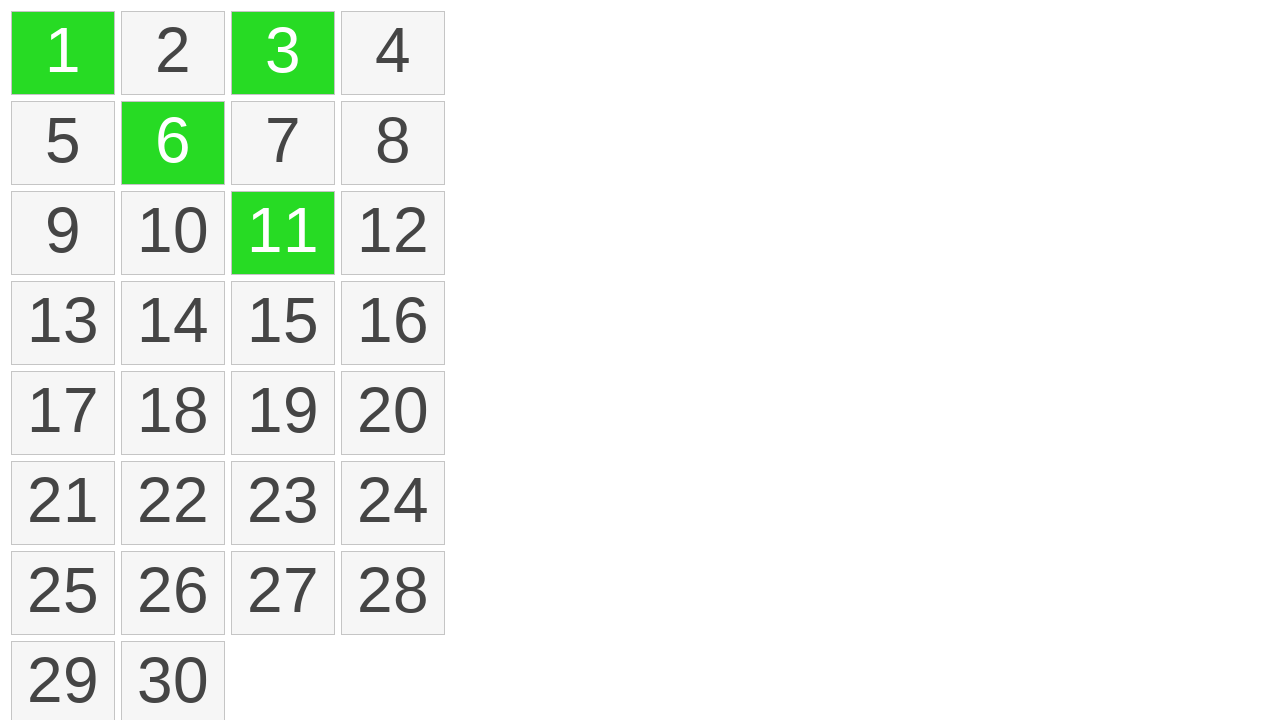

Verified that exactly 4 items are selected
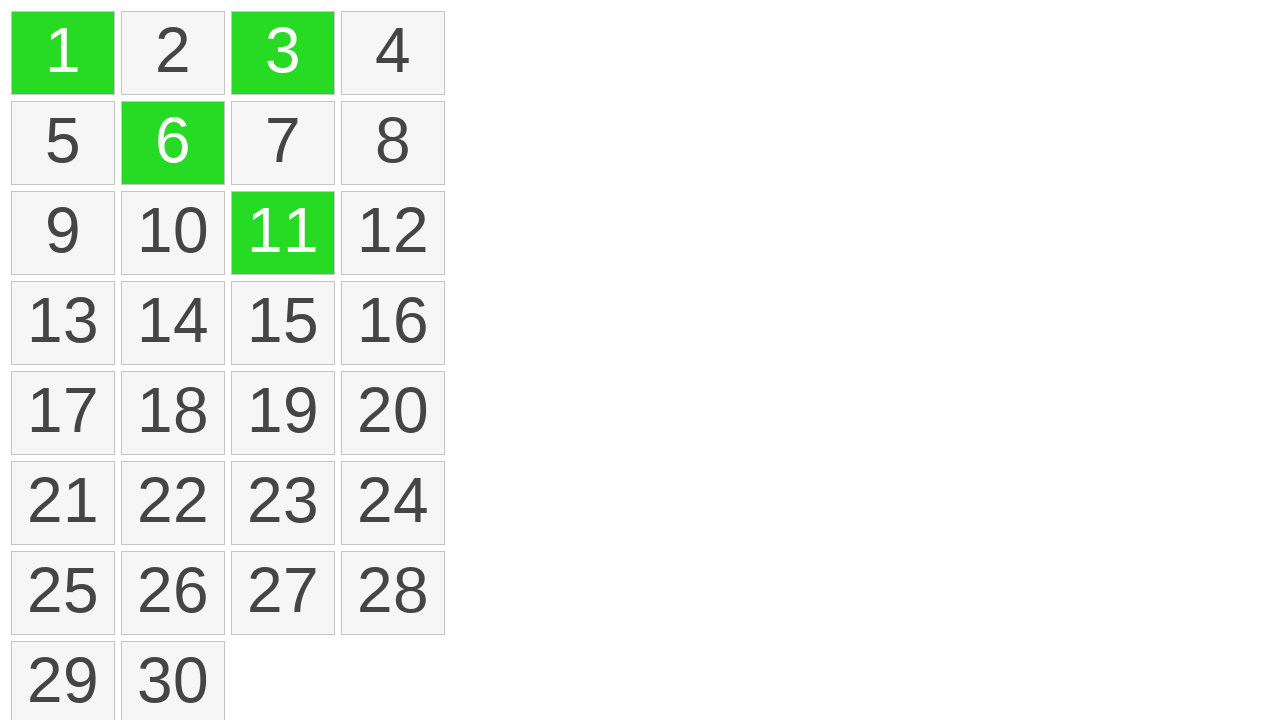

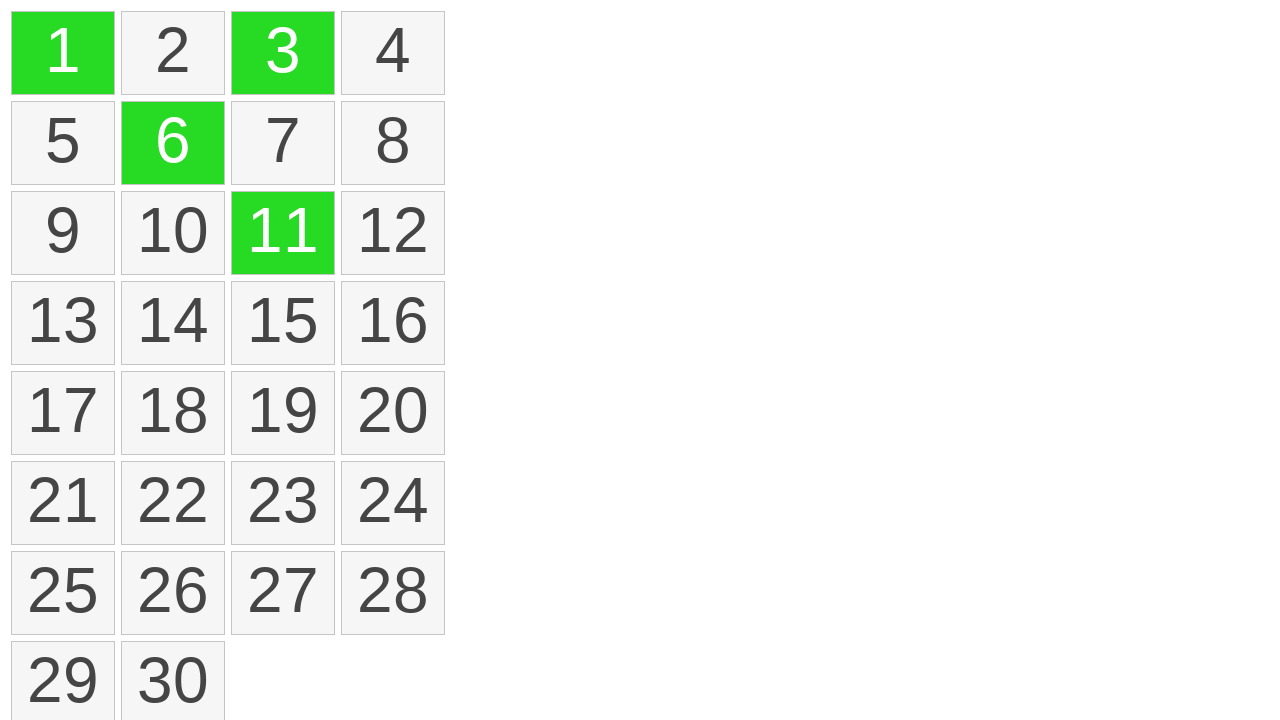